Tests link clicking functionality and window switching by clicking on multiple links and verifying that new windows open with the correct URLs

Starting URL: https://demoqa.com/links

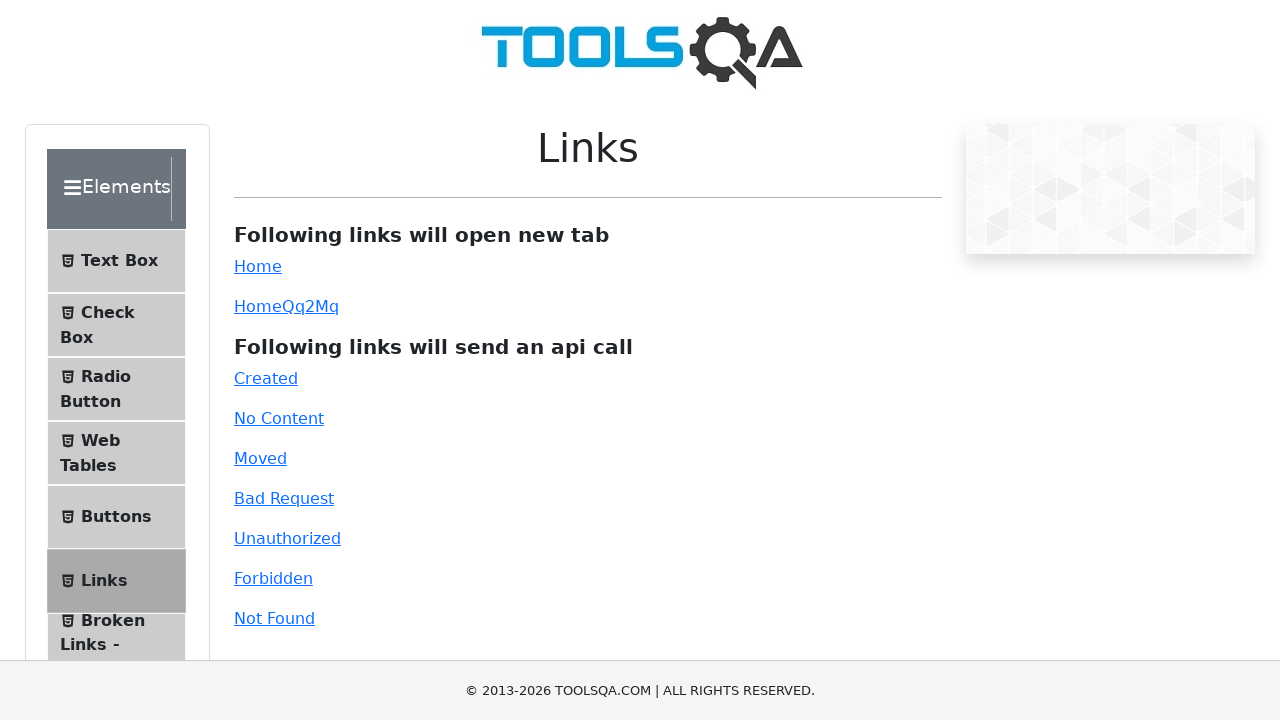

Scrolled to Links heading to ensure visibility
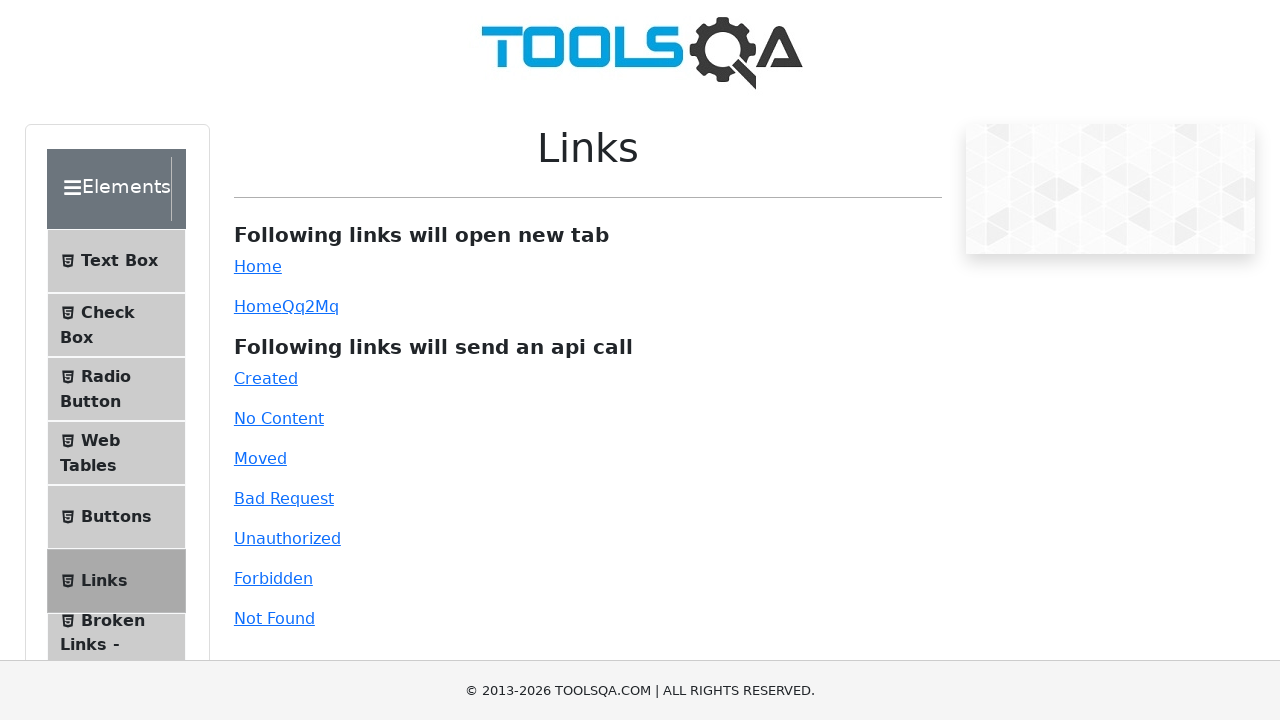

Clicked on simple link (Home) at (258, 266) on #simpleLink
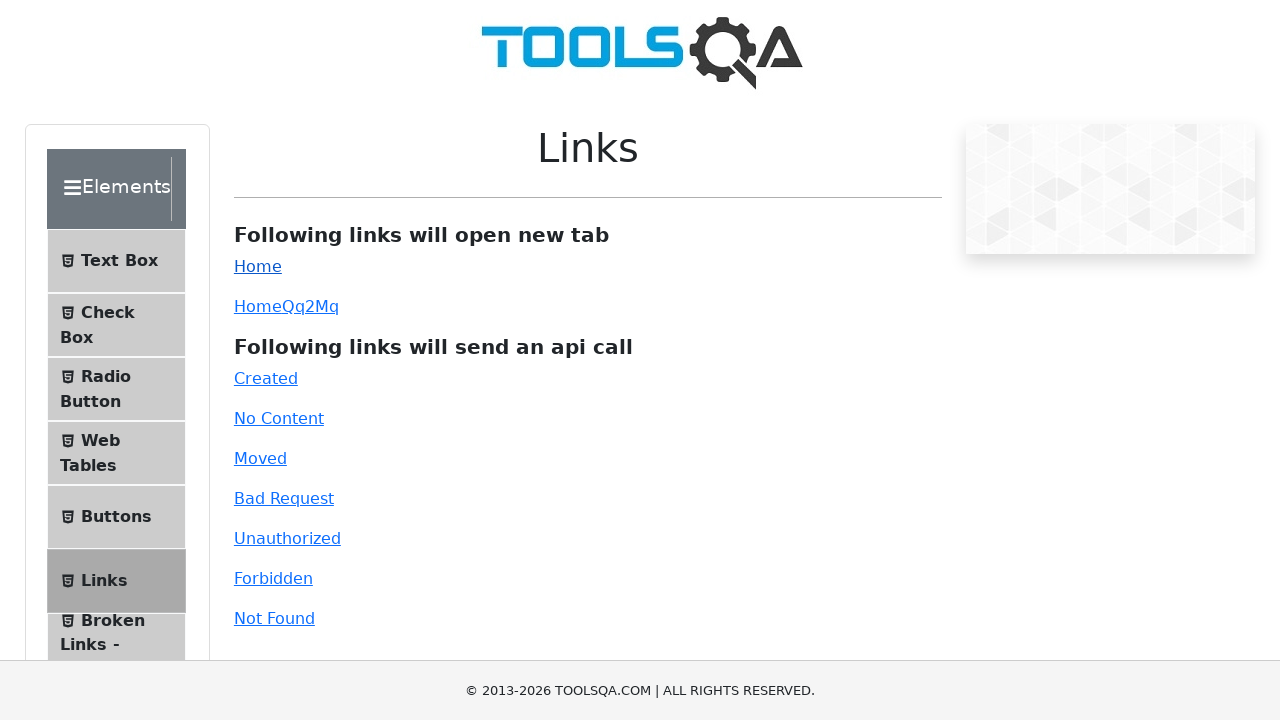

Retrieved URL from first link page
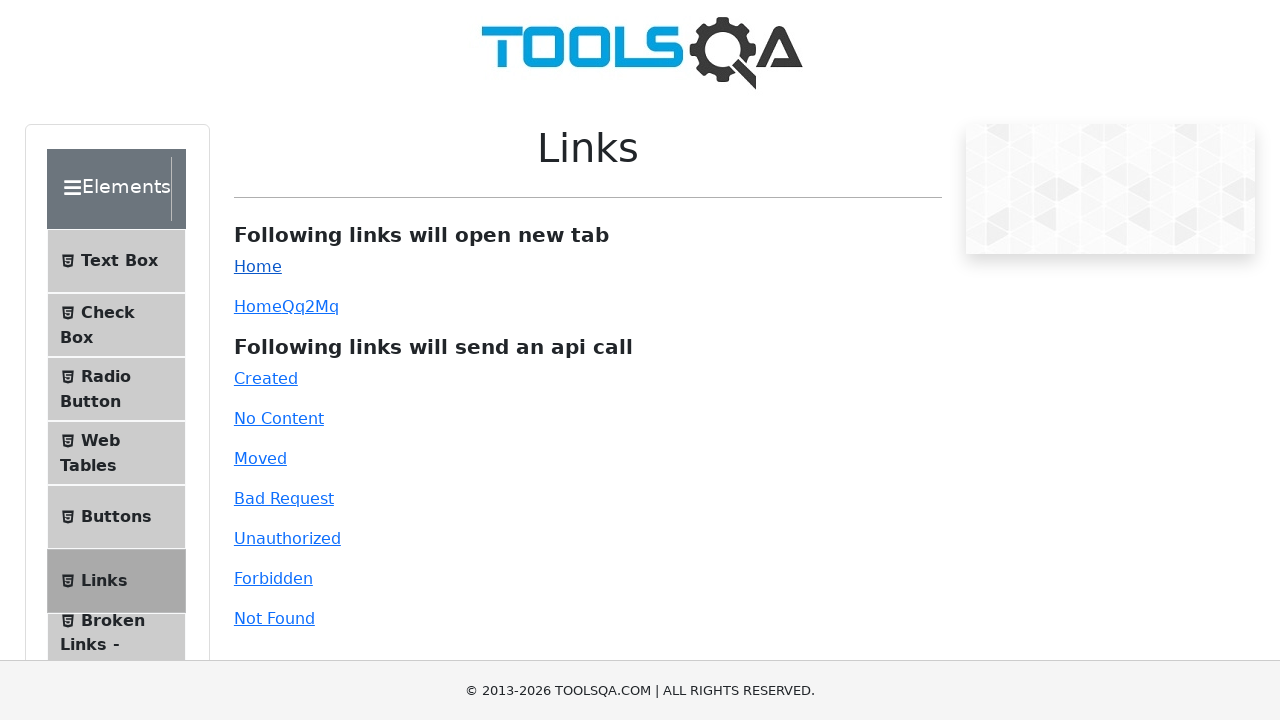

Retrieved URL from new tab opened by simple link
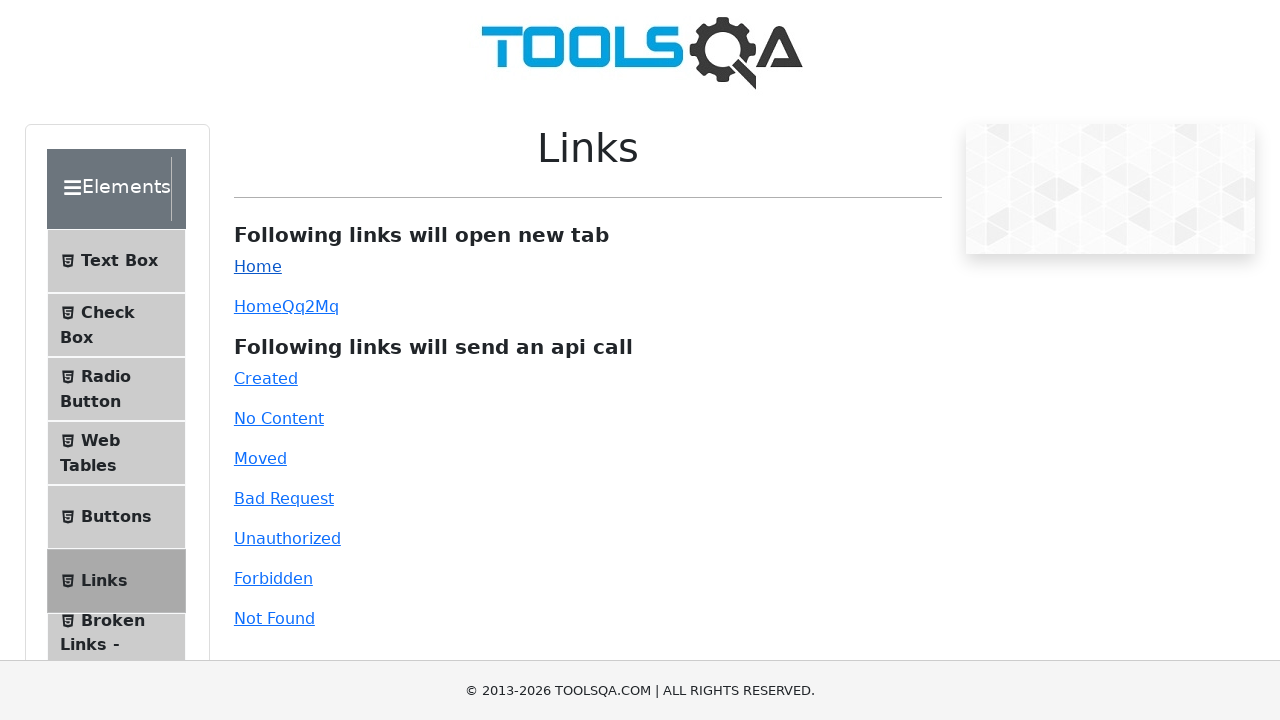

Closed the first new tab
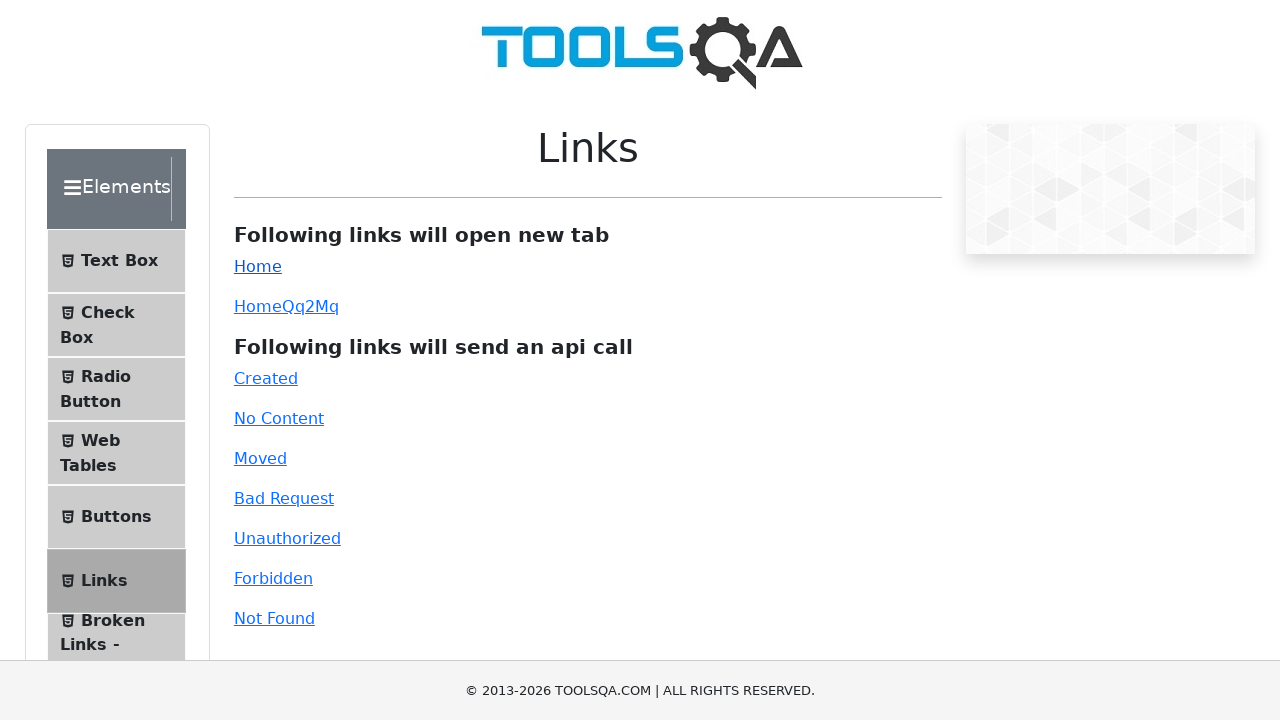

Waited for dynamic link to become visible
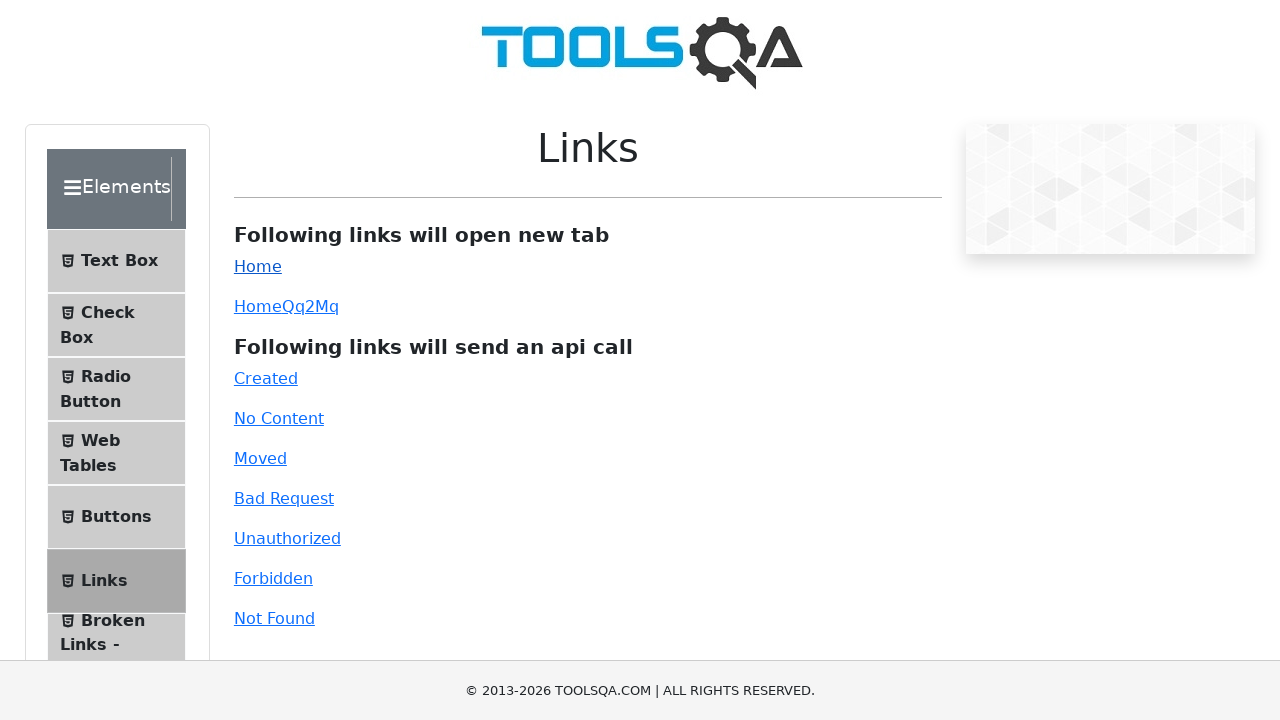

Clicked on dynamic link at (258, 306) on #dynamicLink
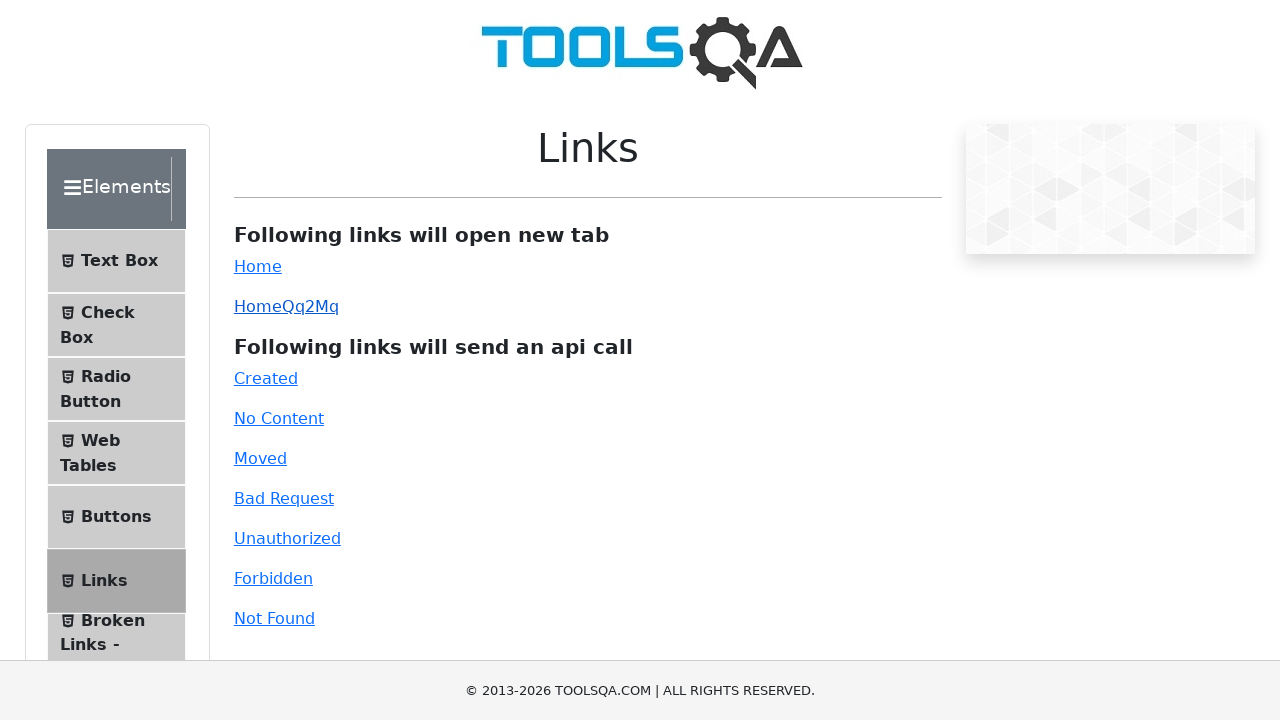

Retrieved URL from new tab opened by dynamic link
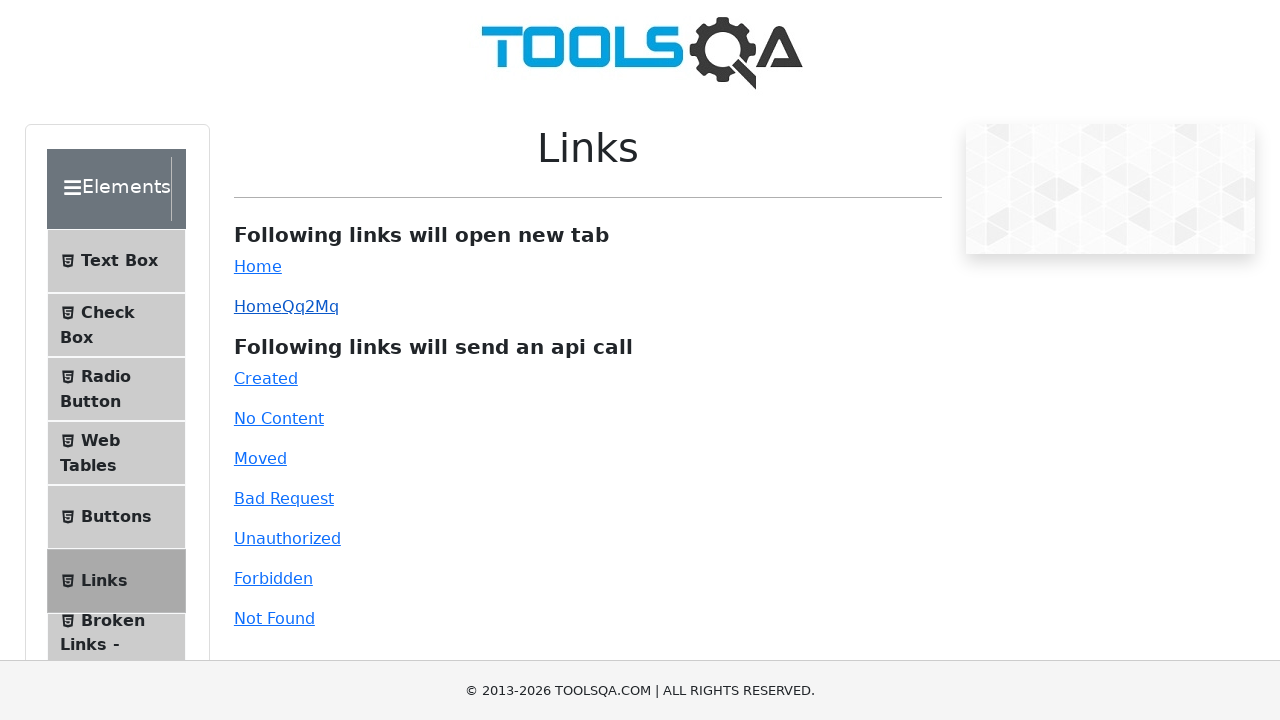

Closed the second new tab
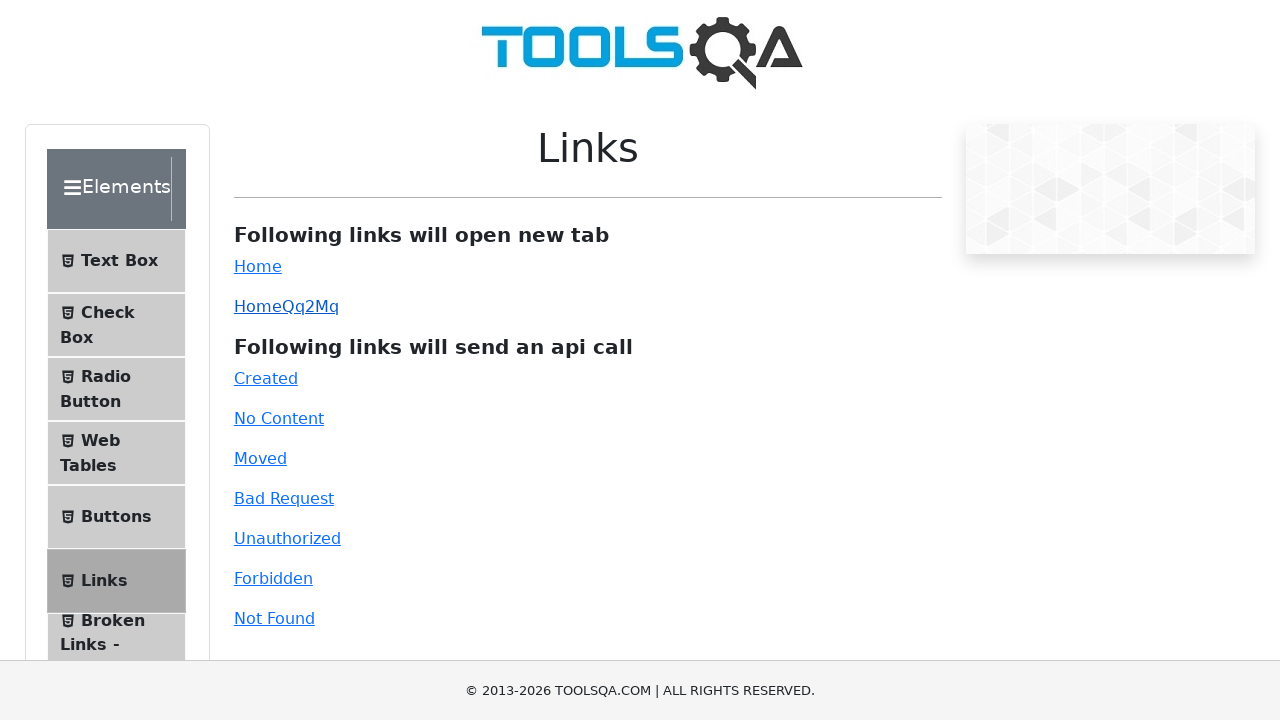

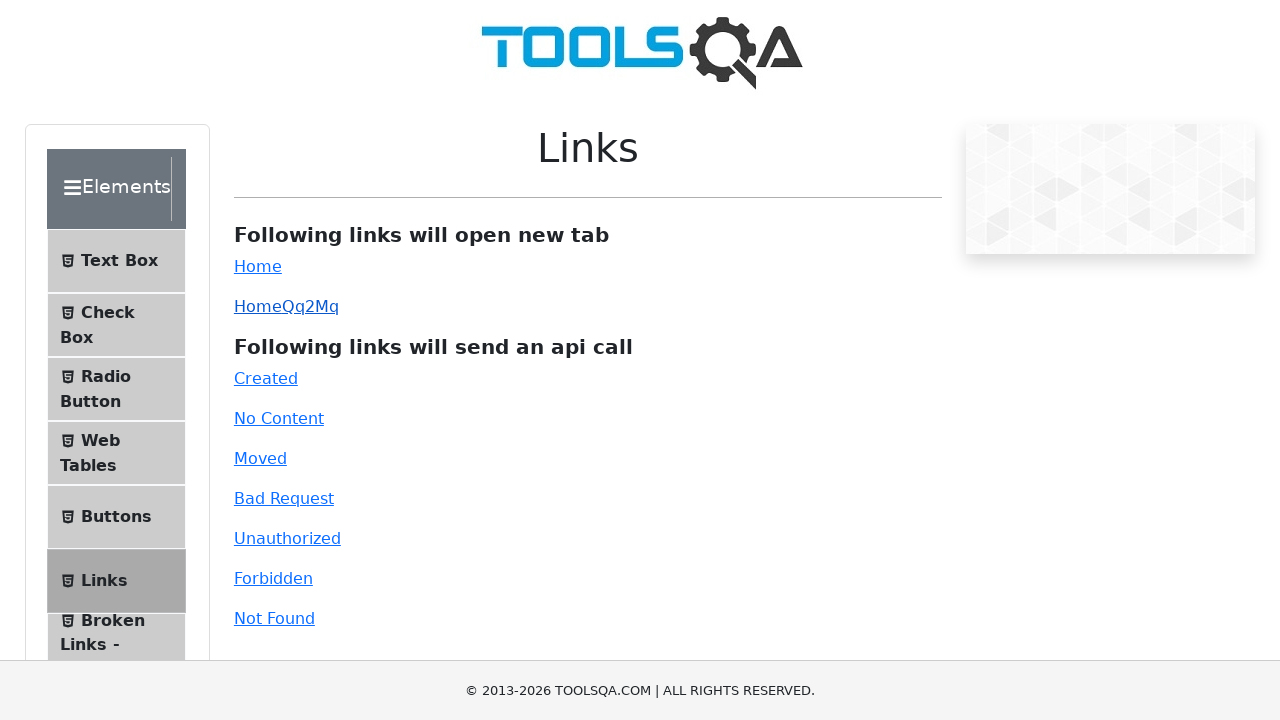